Tests clearing an email input field to remove any previous data

Starting URL: https://www.selenium.dev/selenium/web/inputs.html

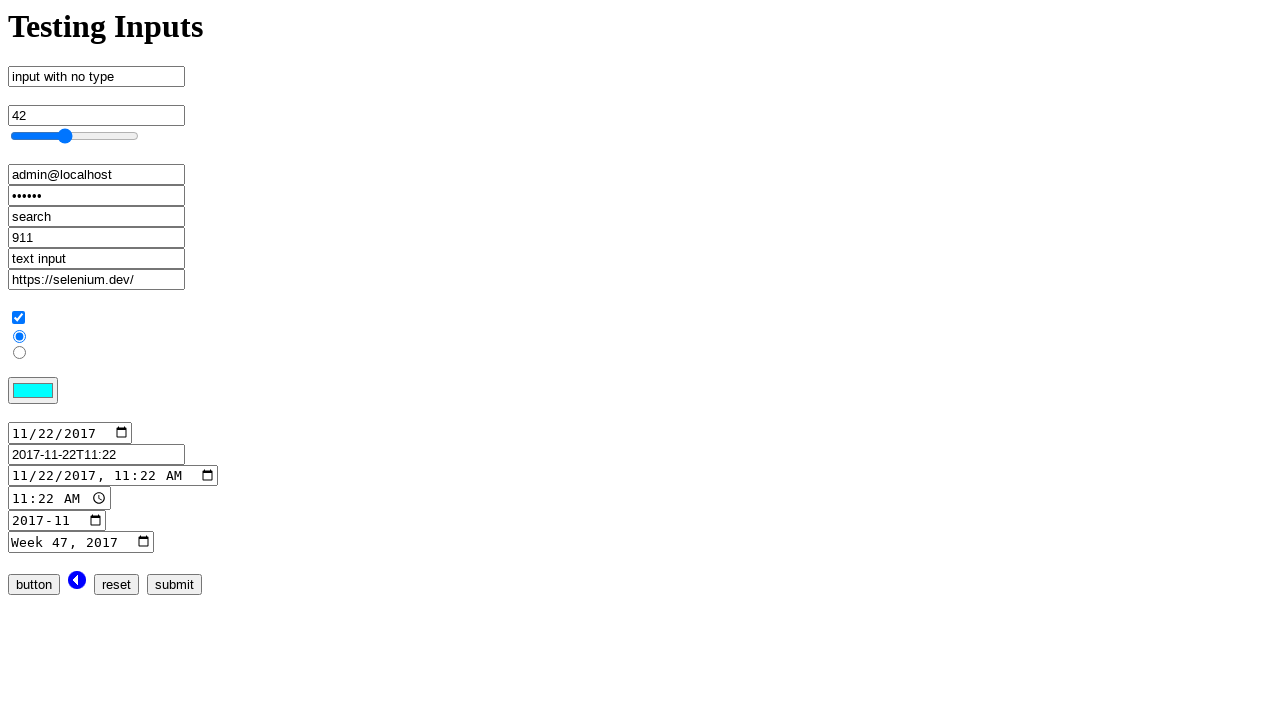

Navigated to inputs test page
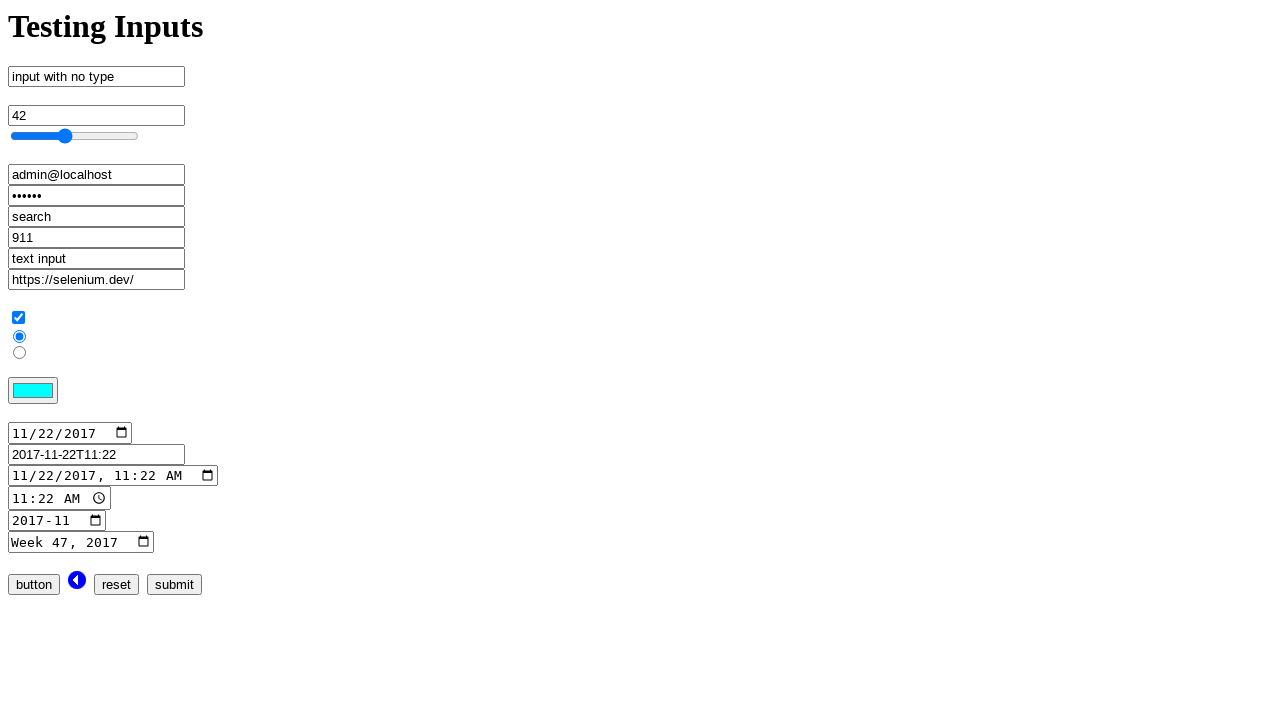

Cleared email input field by filling with empty string on input[name='email_input']
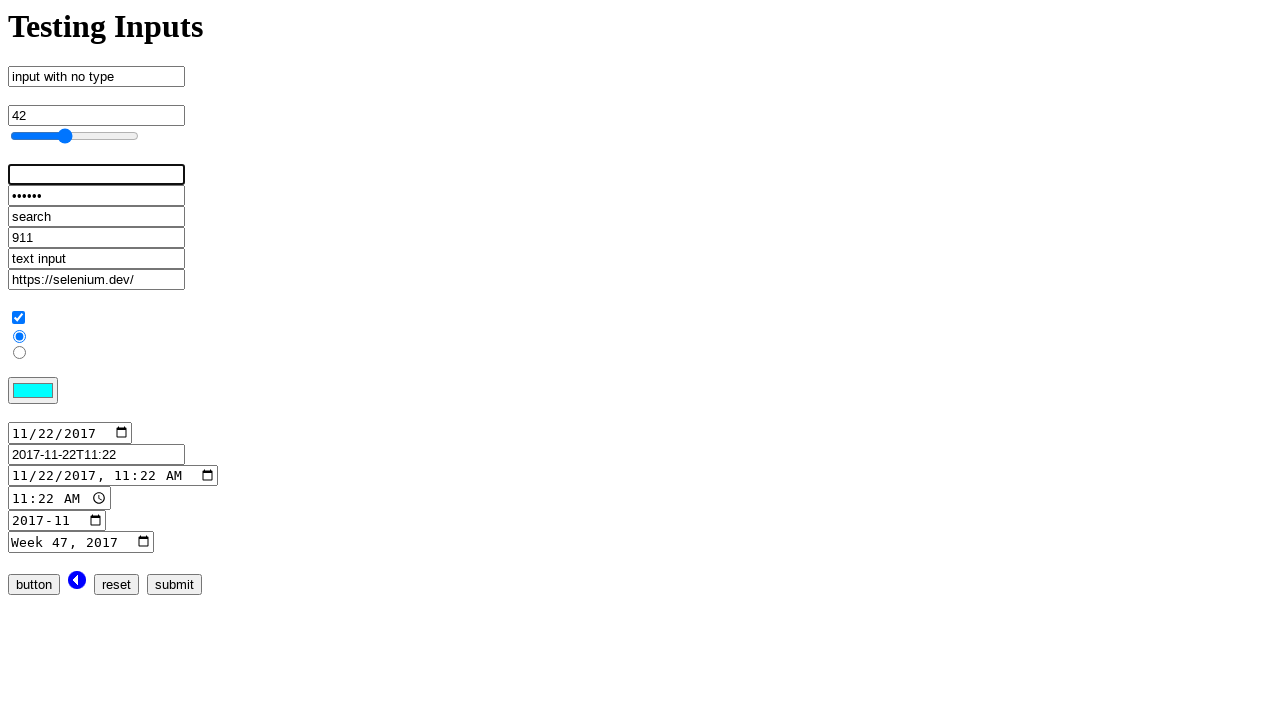

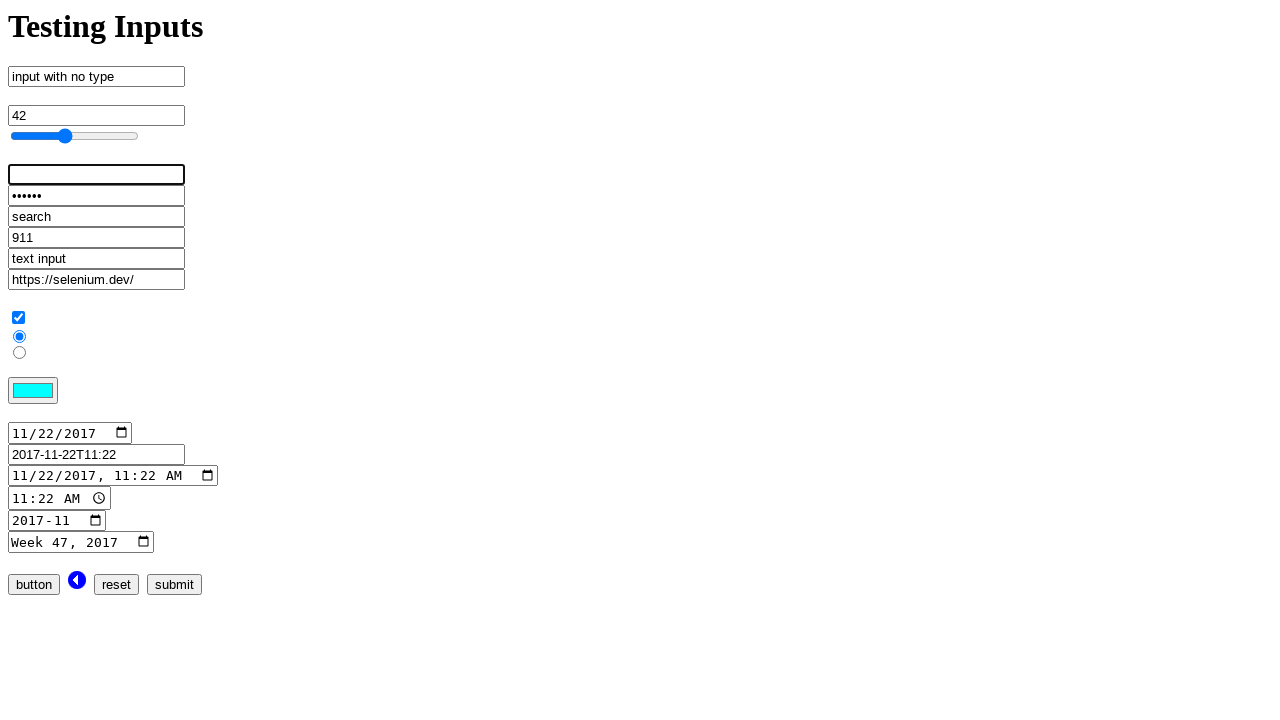